Tests browser window handling by opening multiple popup windows, switching between them to read content, and then returning to the parent window to perform a search action.

Starting URL: https://omayo.blogspot.com/

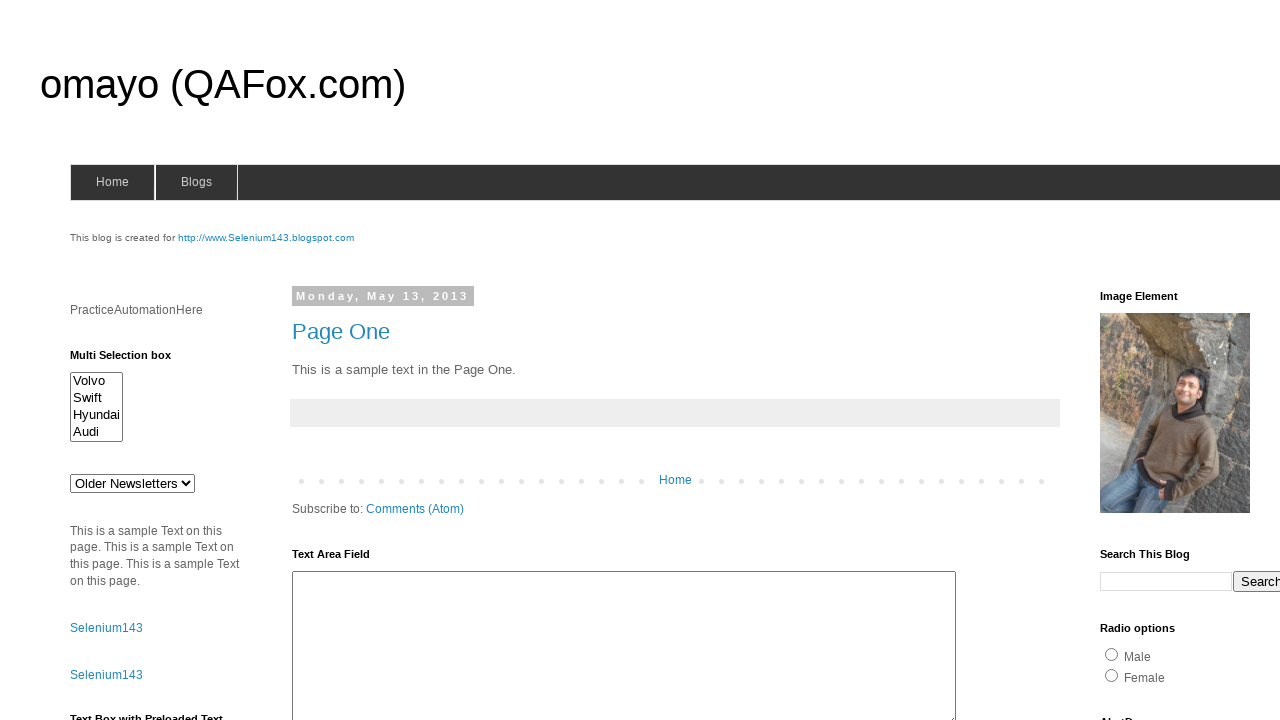

Filled textarea with 'Hello' on #ta1
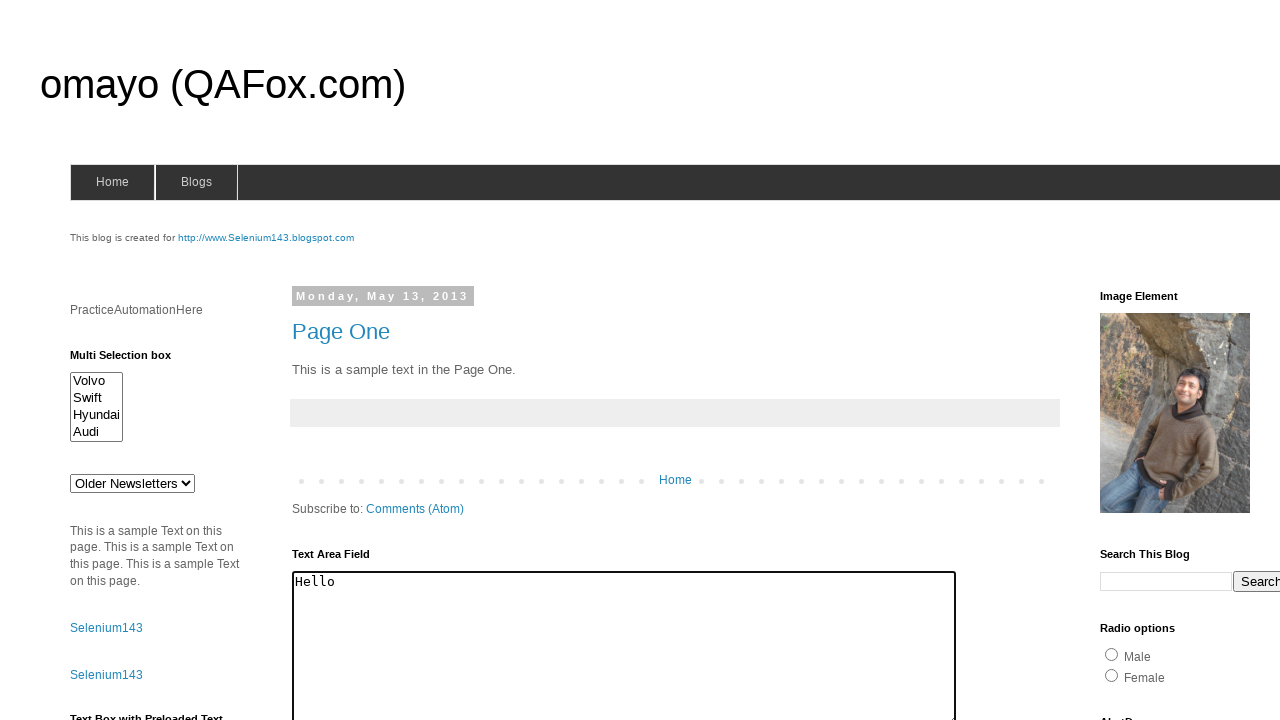

Clicked 'Open a popup window' link, first popup window opened at (132, 360) on text=Open a popup window
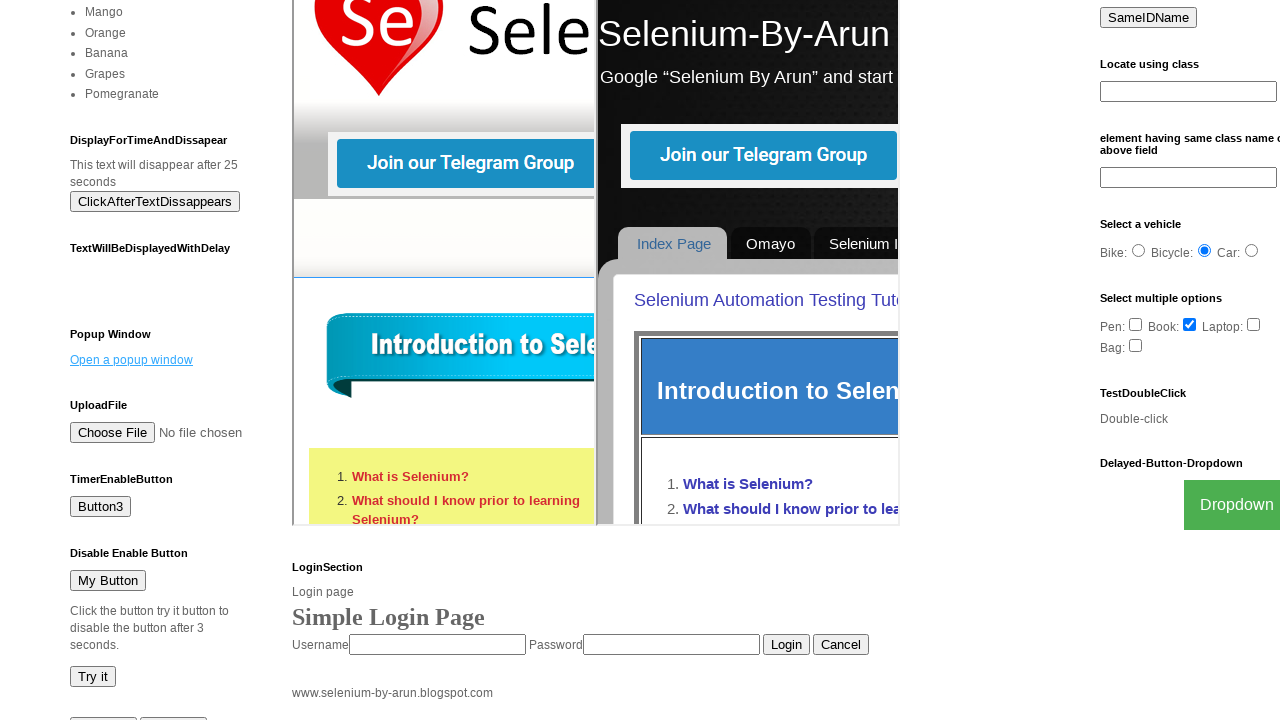

Clicked 'Blogger' link, second popup window opened at (753, 673) on text=Blogger
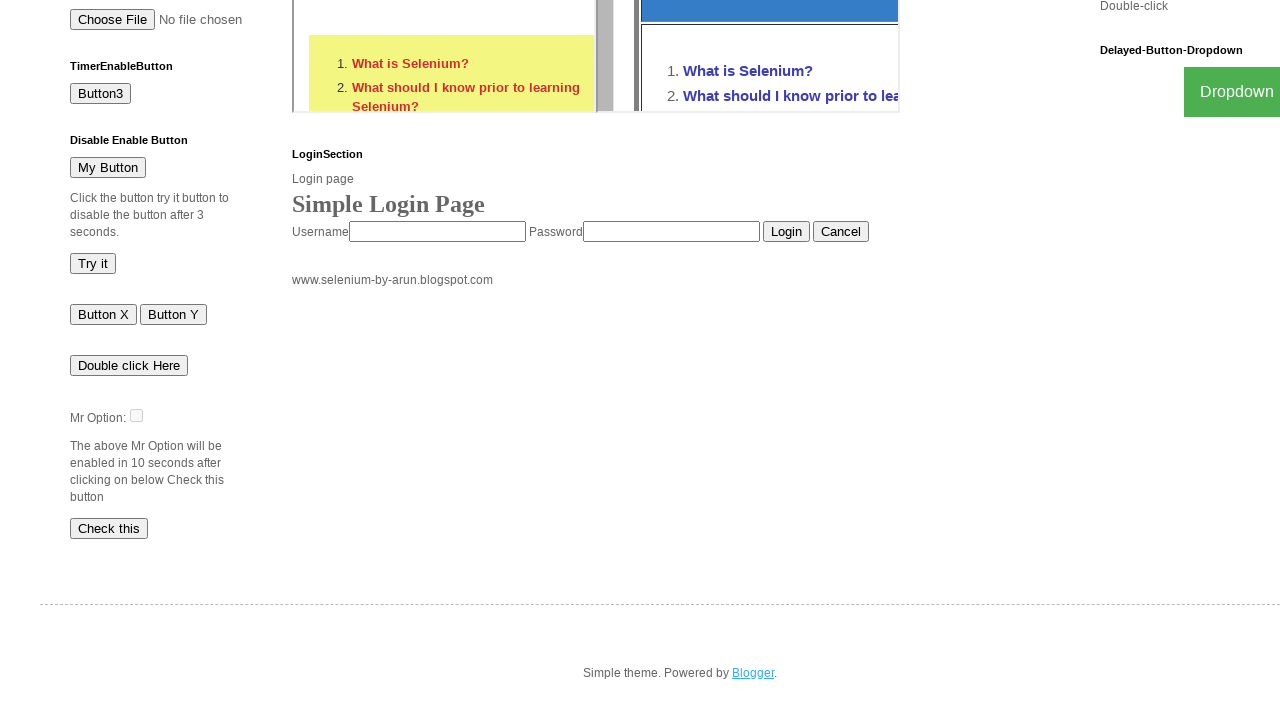

First popup window loaded
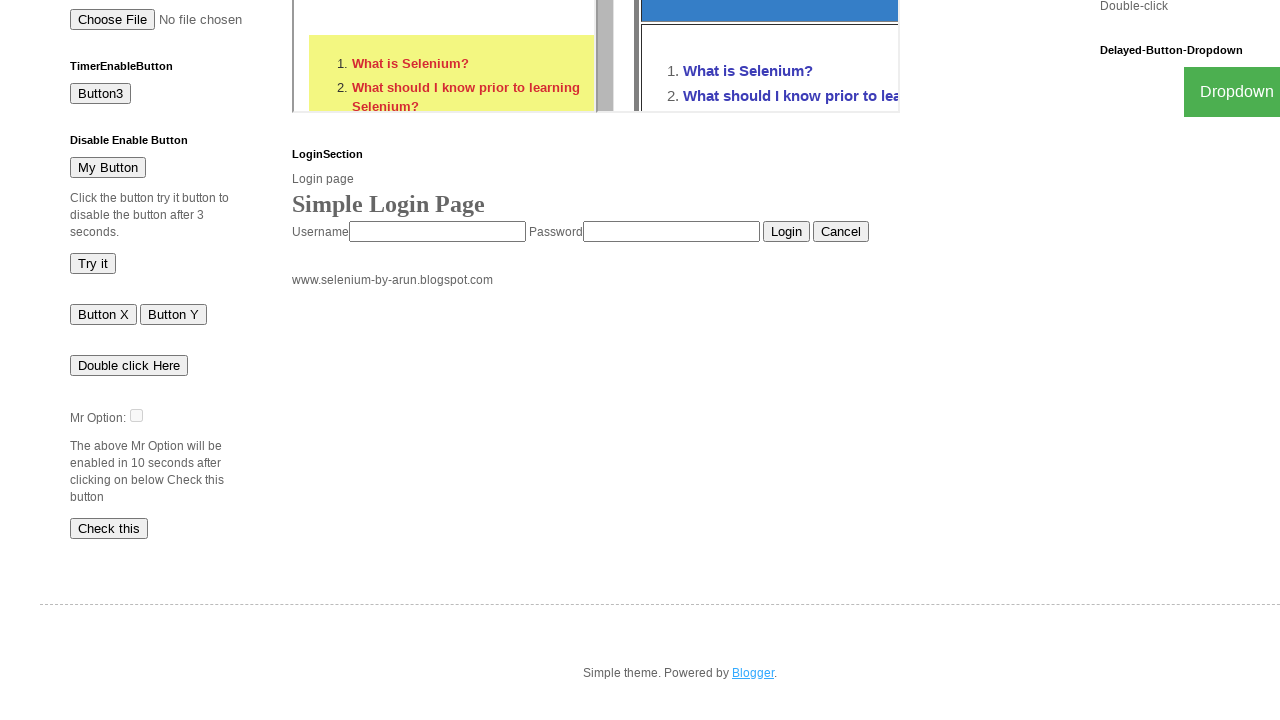

Second popup window loaded
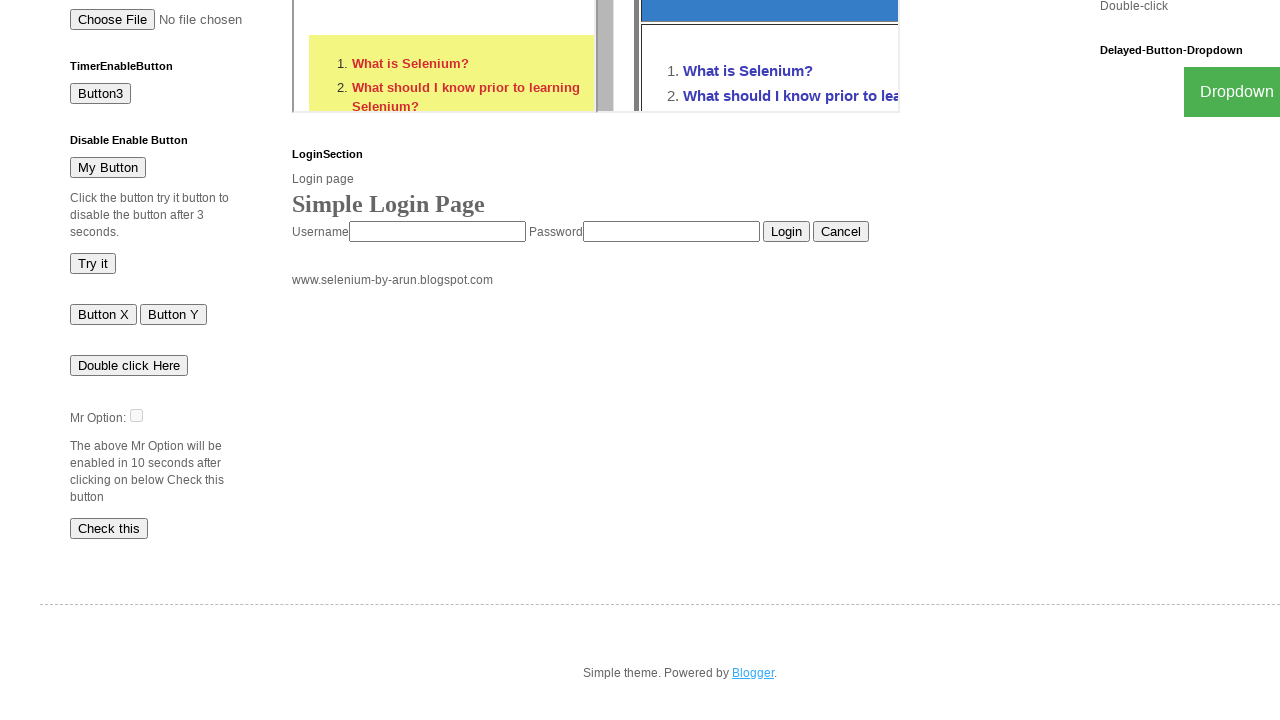

Switched back to parent window
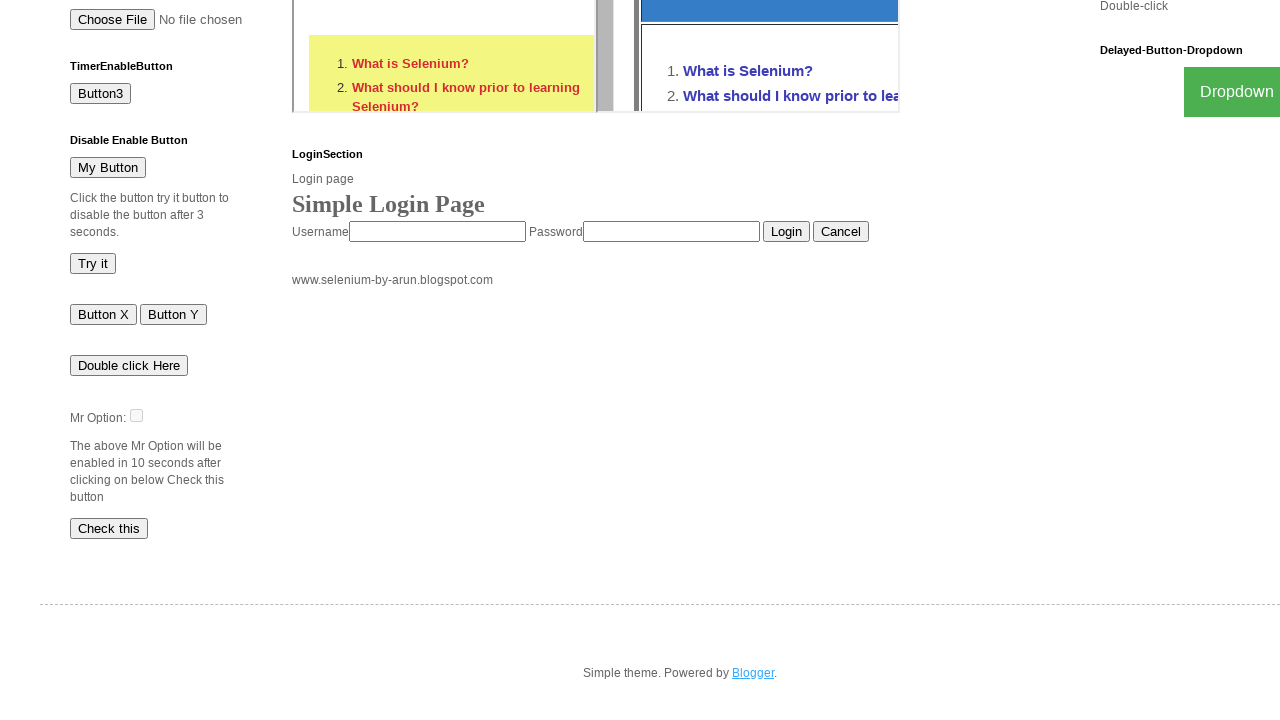

Filled search field with 'priya' on input[name='q']
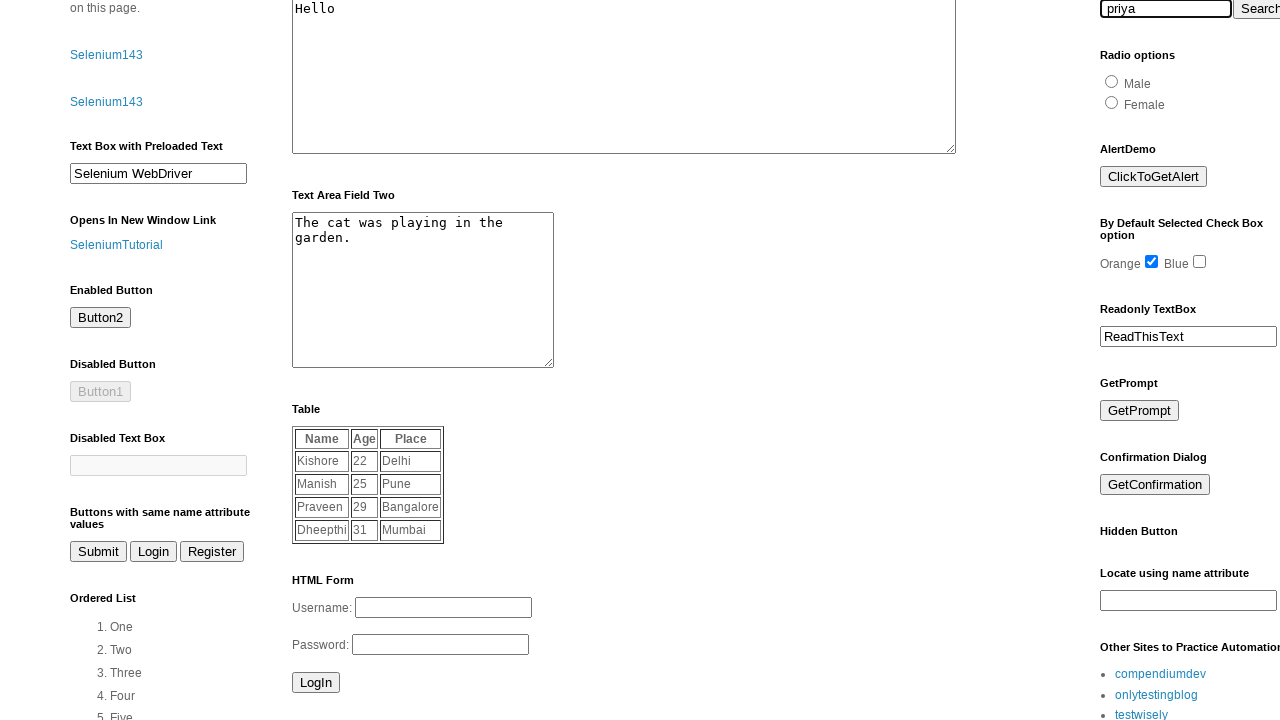

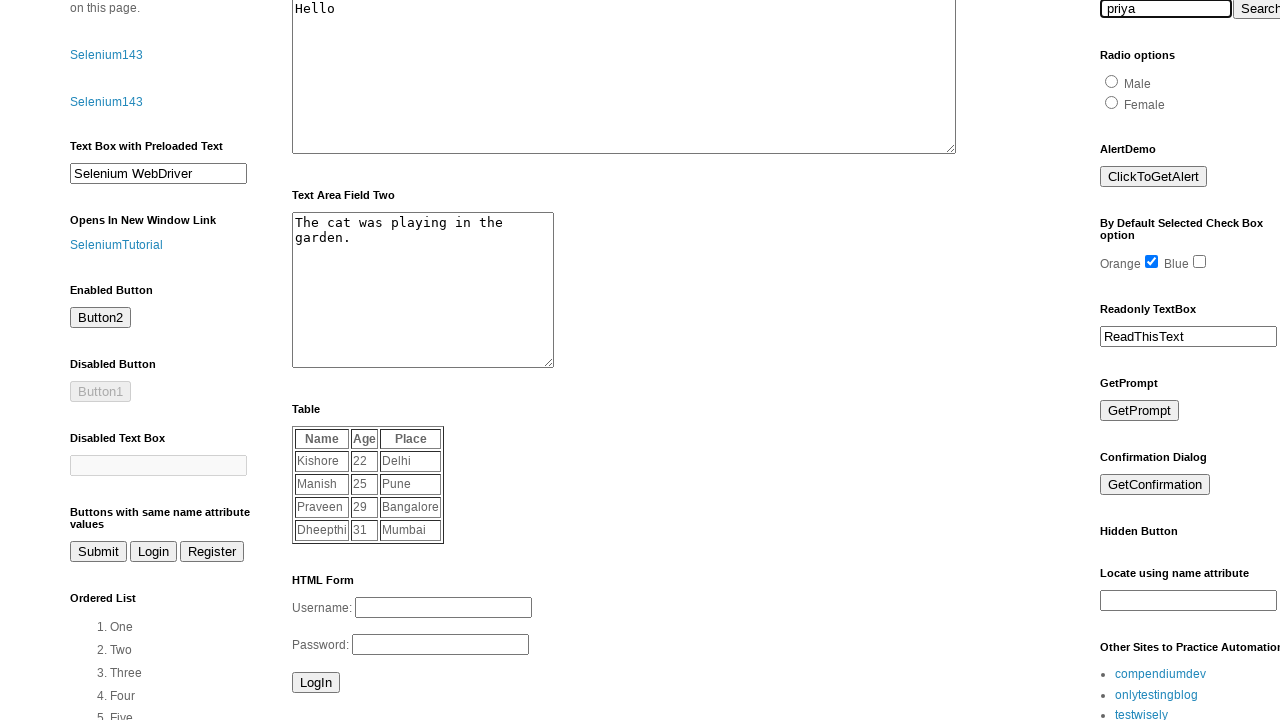